Tests the complete text box form submission by filling all fields (name, email, current address, permanent address) and verifying the output displays the entered data

Starting URL: https://demoqa.com/text-box

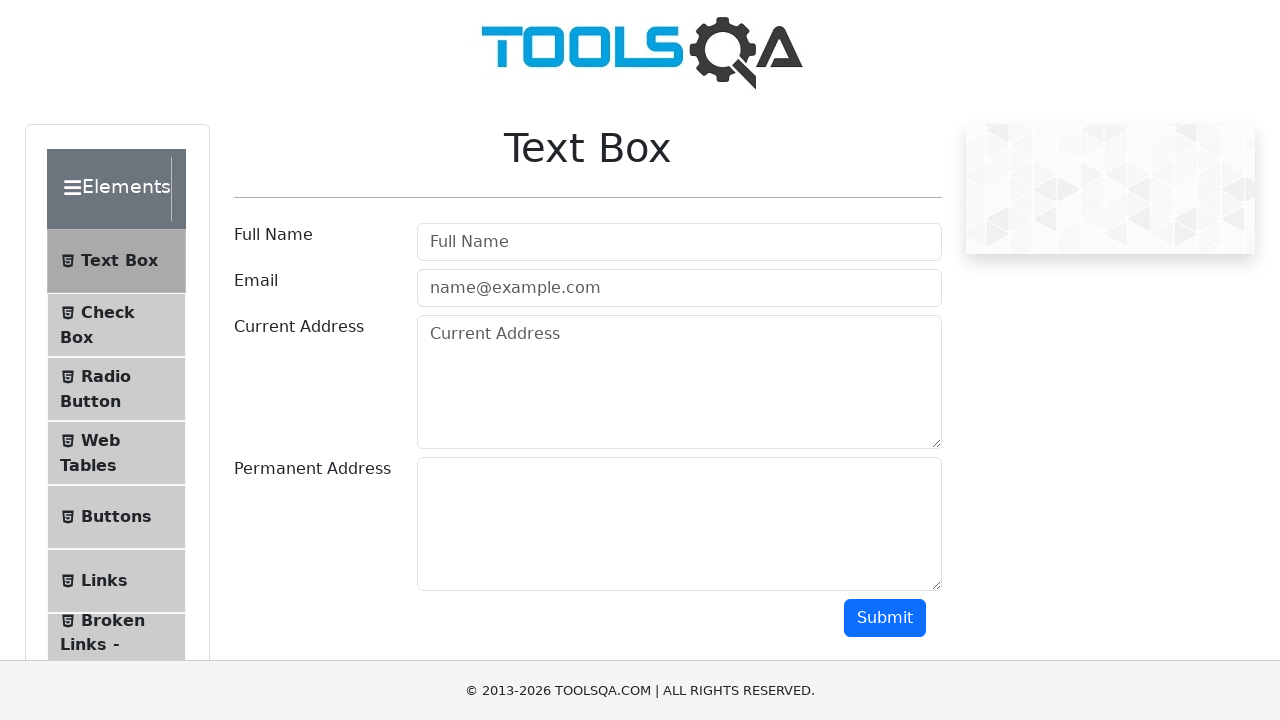

Filled full name field with 'Inej Cunumi' on #userName
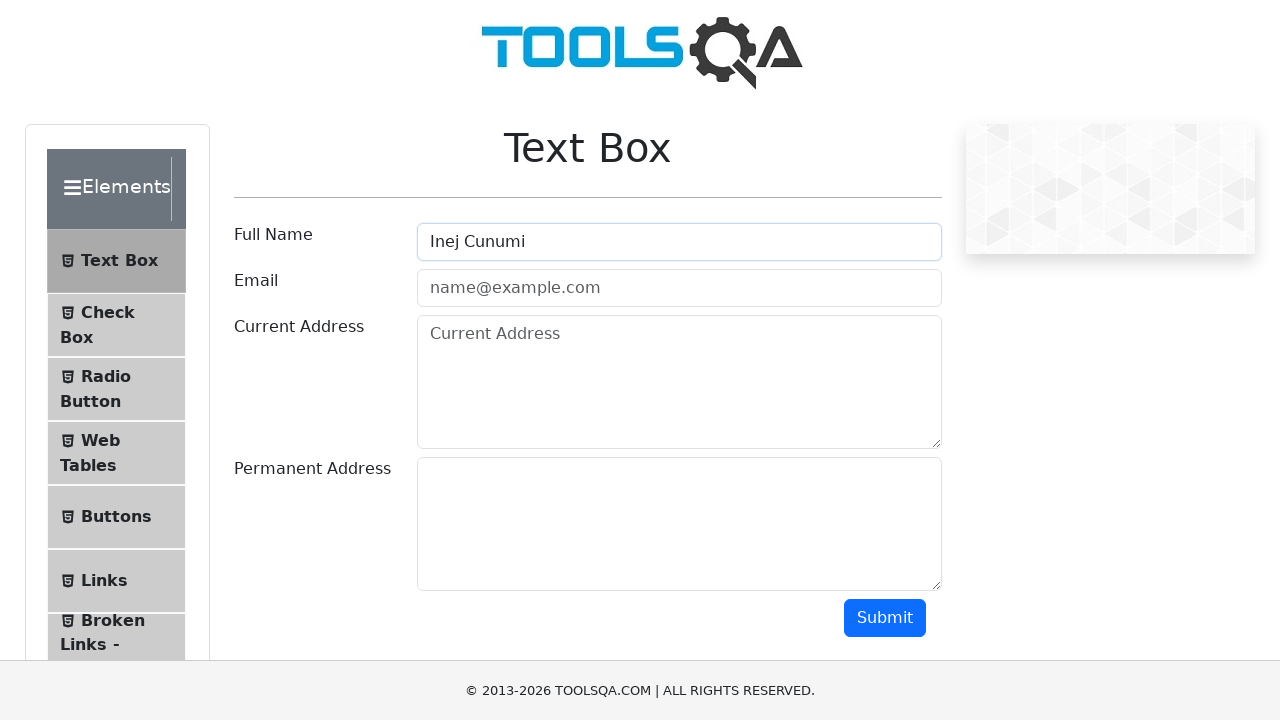

Filled email field with 'test@mail.com' on #userEmail
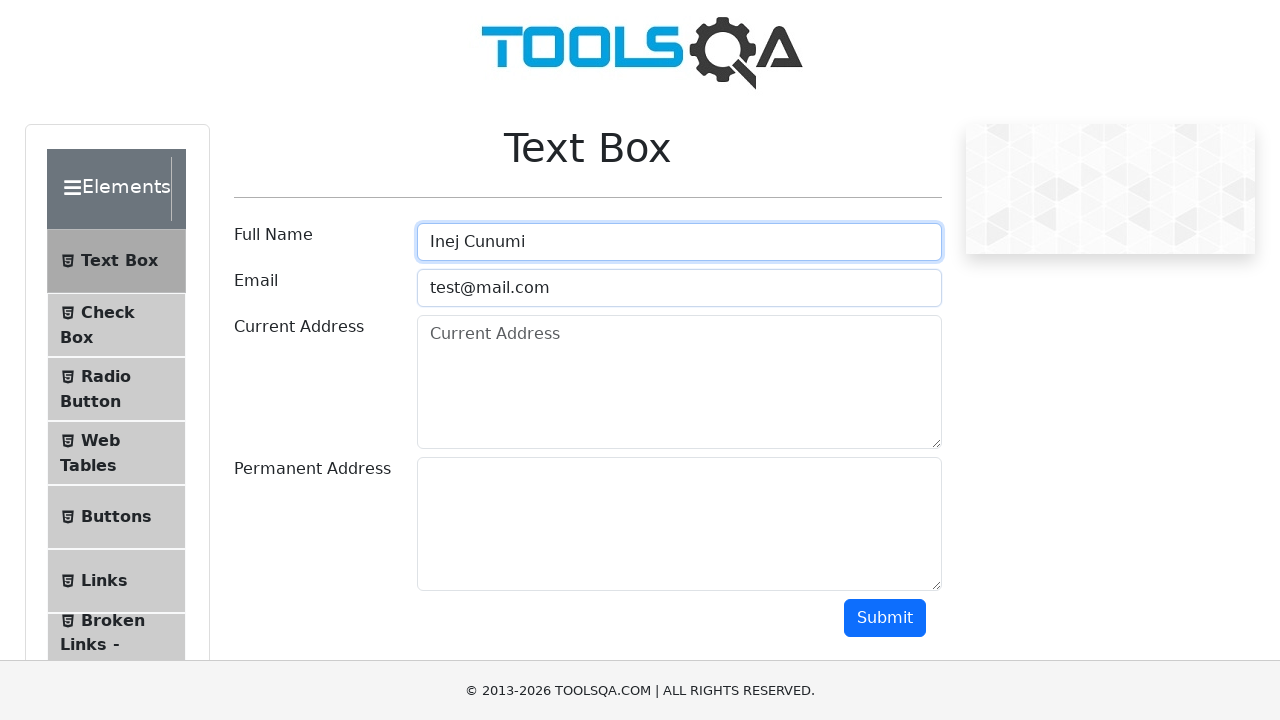

Filled current address field with 'av america' on #currentAddress
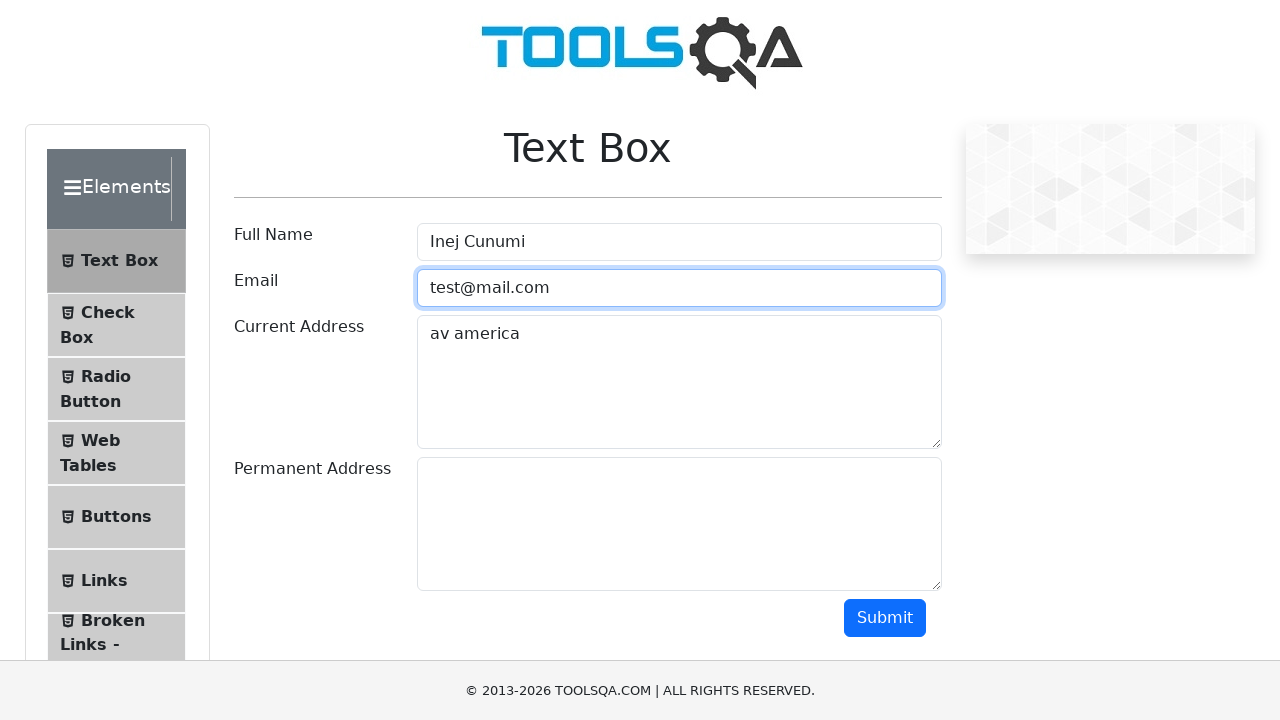

Filled permanent address field with 'Cochabamba' on #permanentAddress
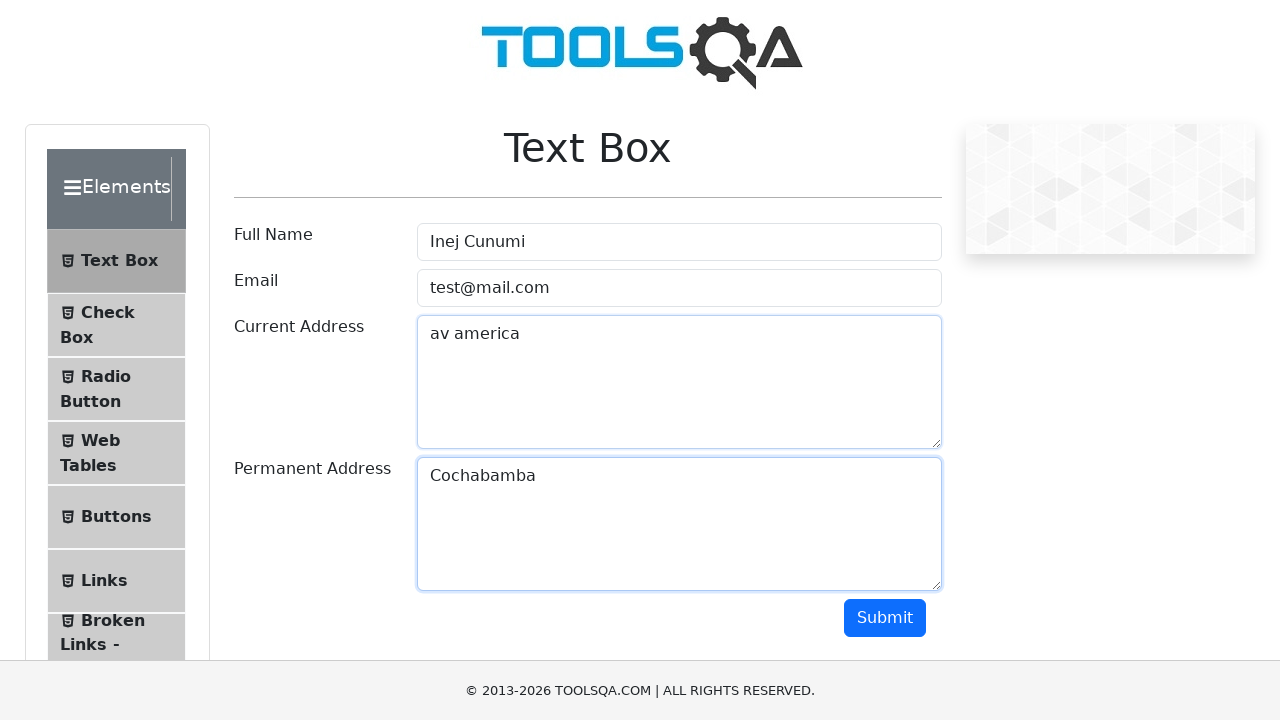

Clicked submit button to submit the text box form at (885, 618) on #submit
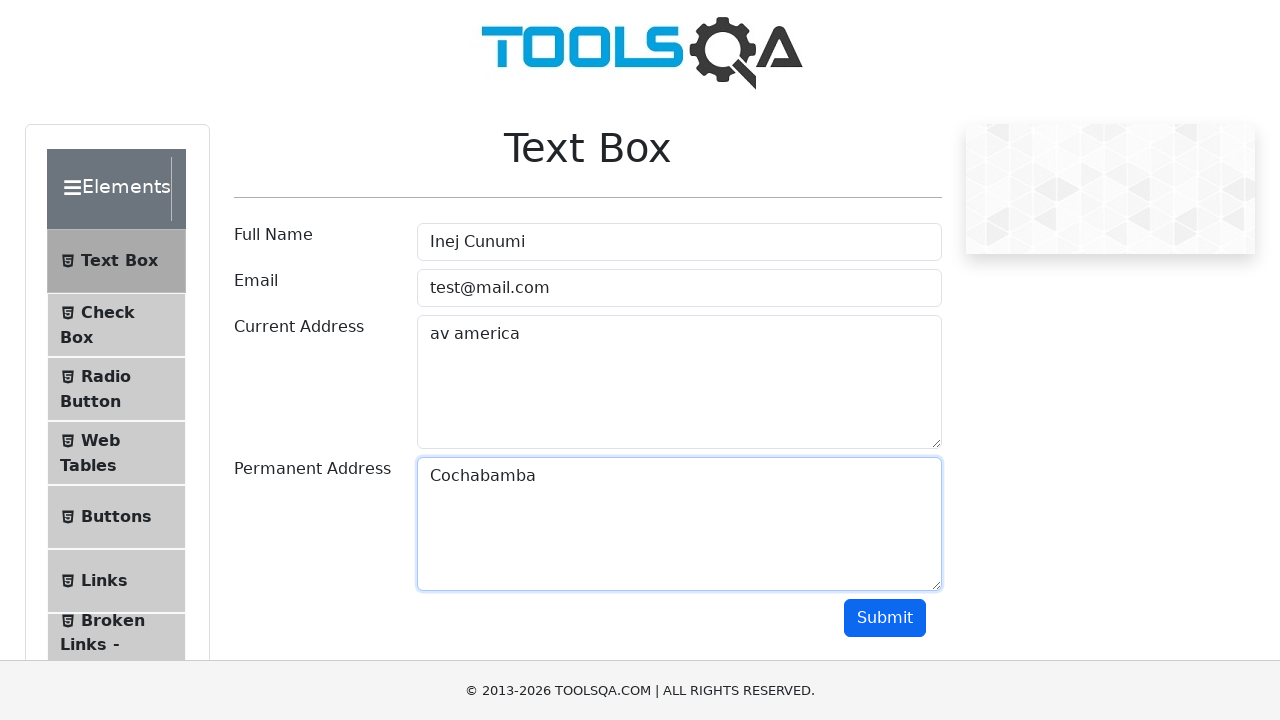

Form submission output section loaded successfully
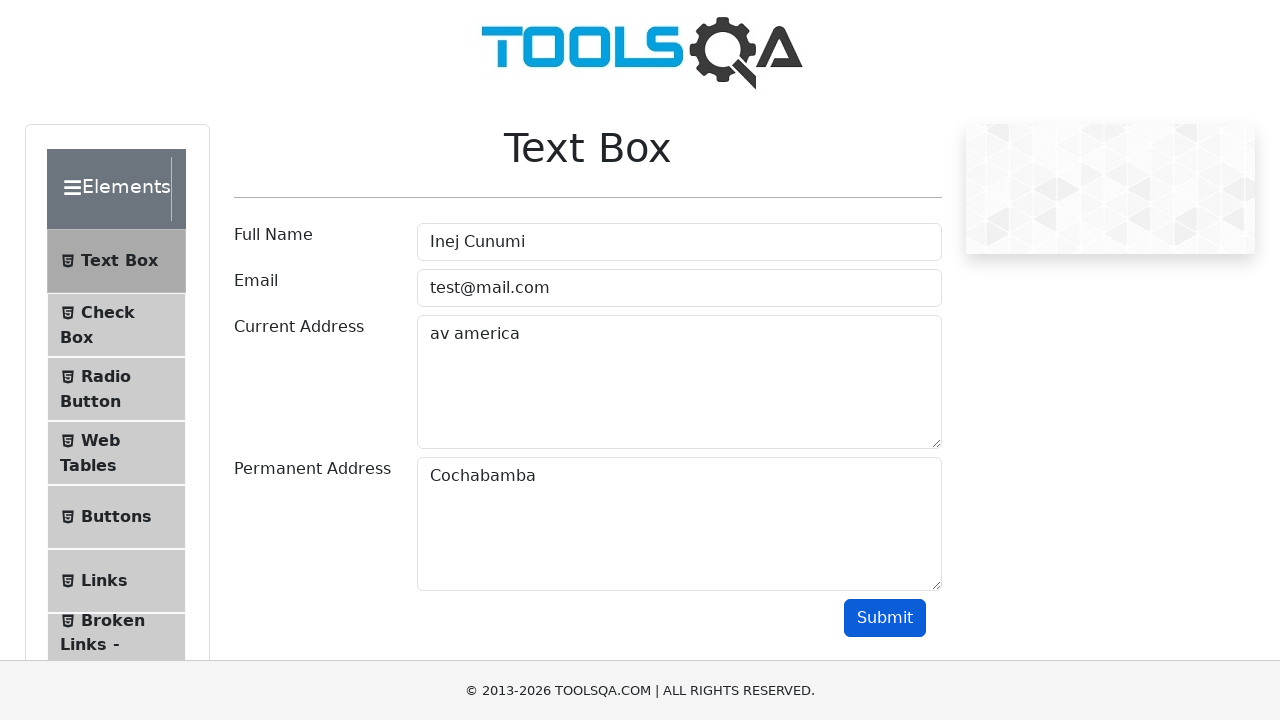

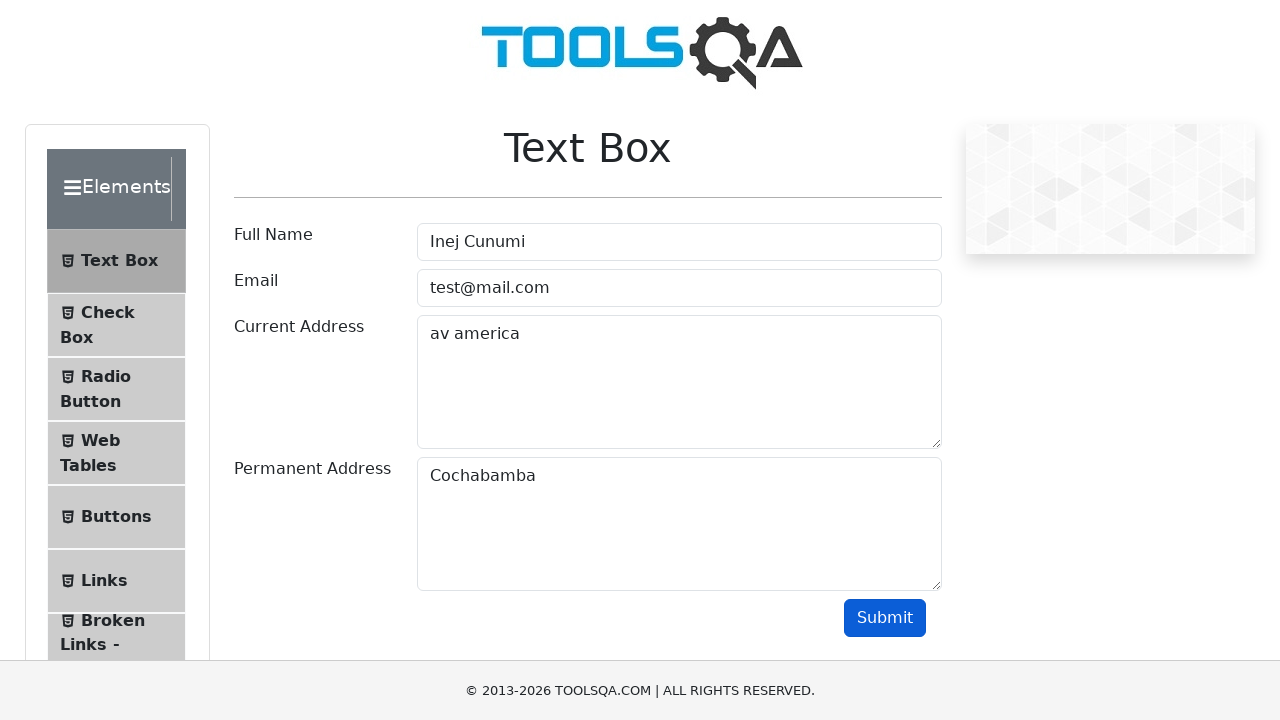